Tests Hacker News search functionality by searching for "cypress" and verifying that search results are displayed

Starting URL: https://hackernews-seven.vercel.app

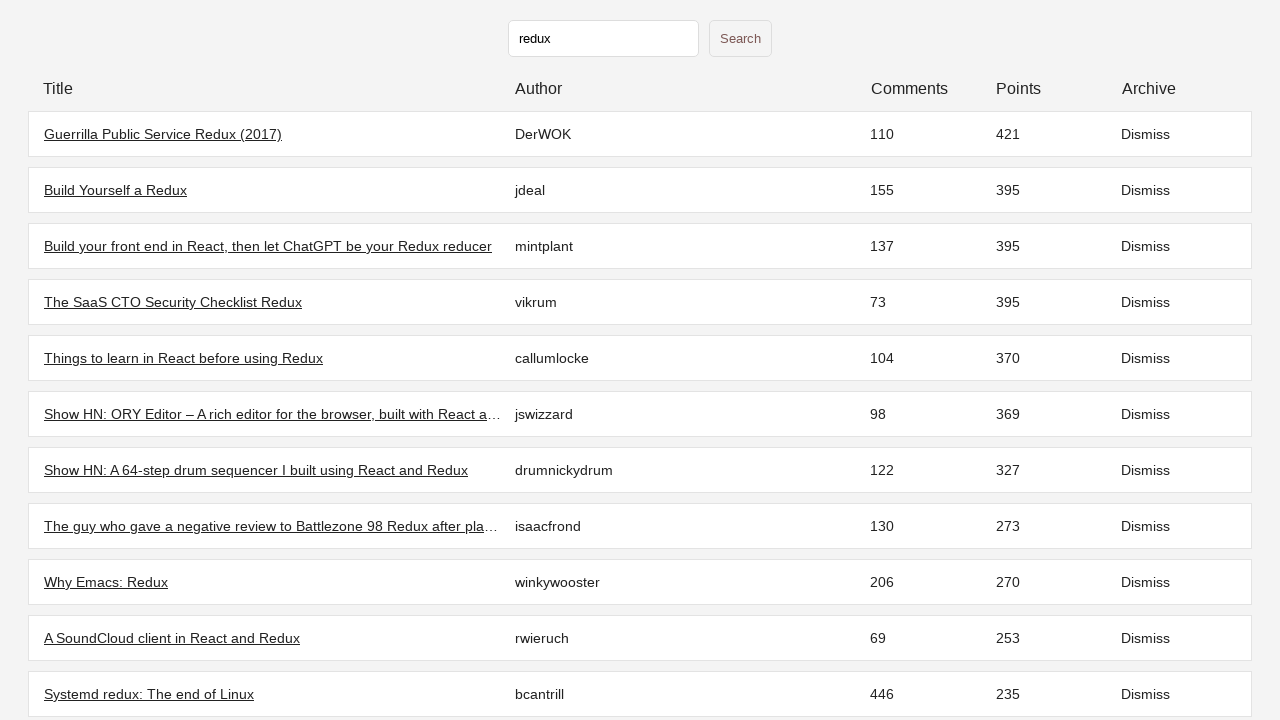

Filled search field with 'cypress' on input[type="search"], input[type="text"], input[placeholder*="search" i], input[
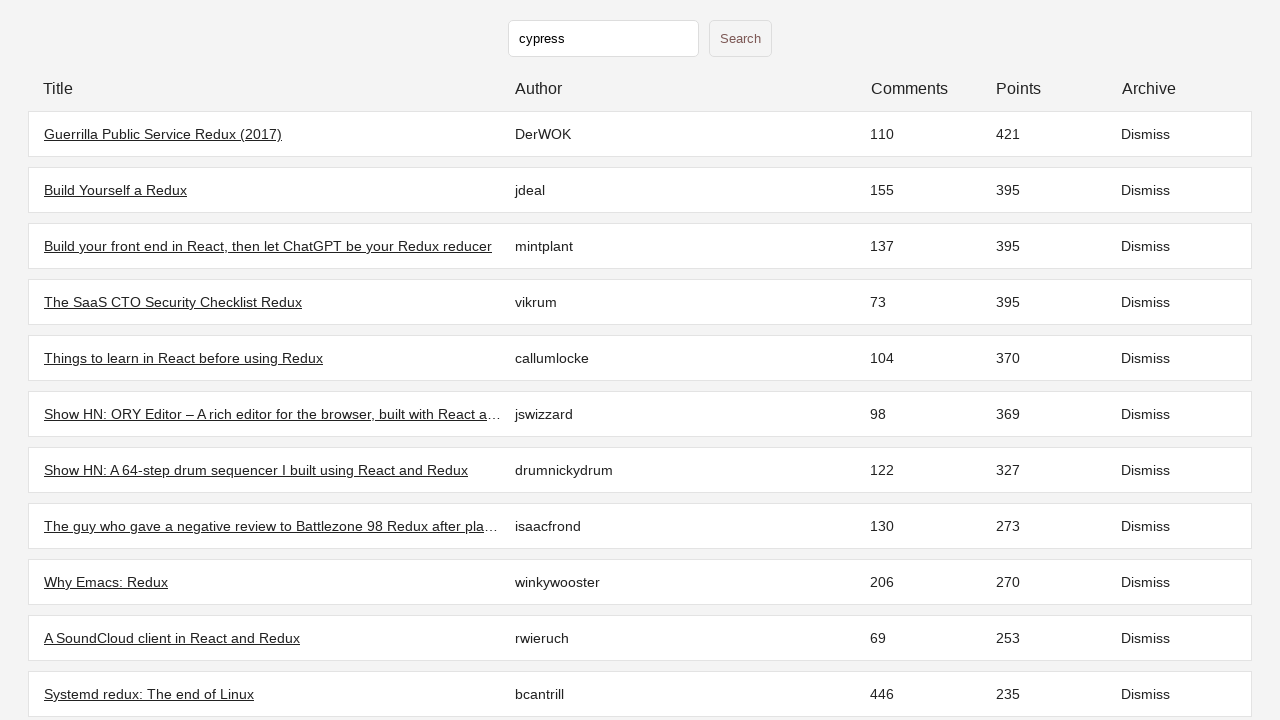

Pressed Enter to submit search on input[type="search"], input[type="text"], input[placeholder*="search" i], input[
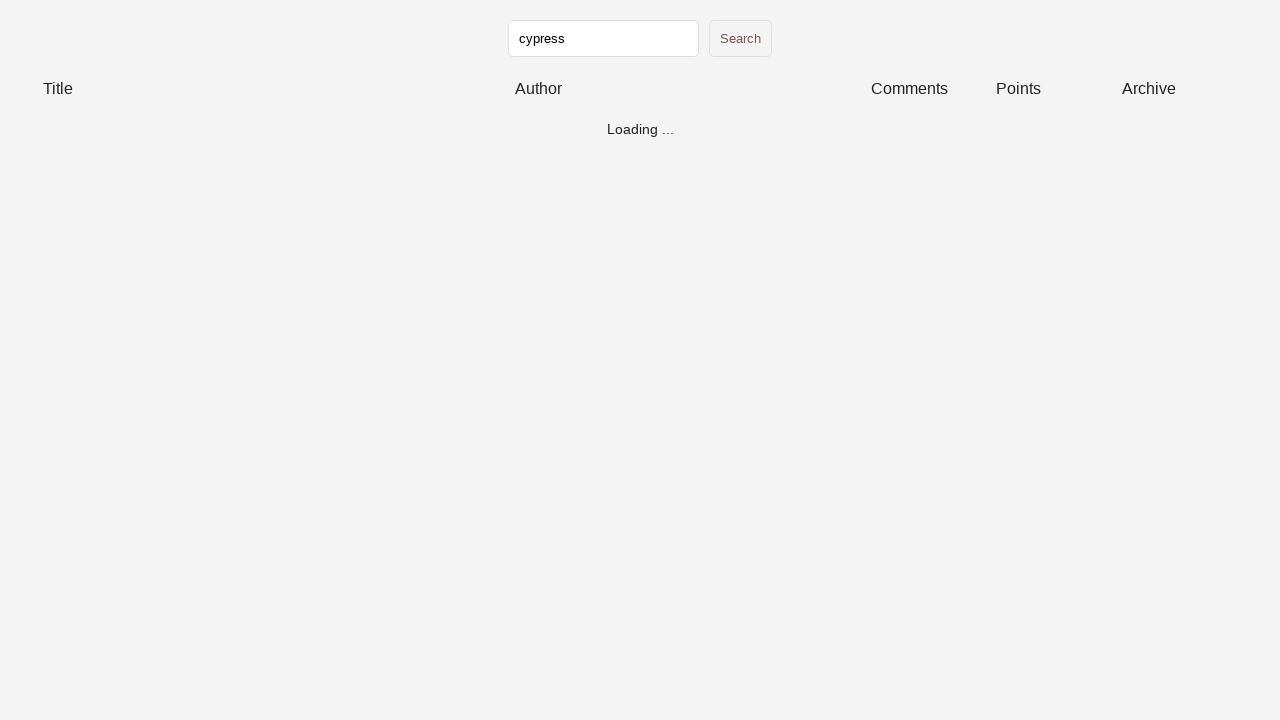

Search results loaded successfully
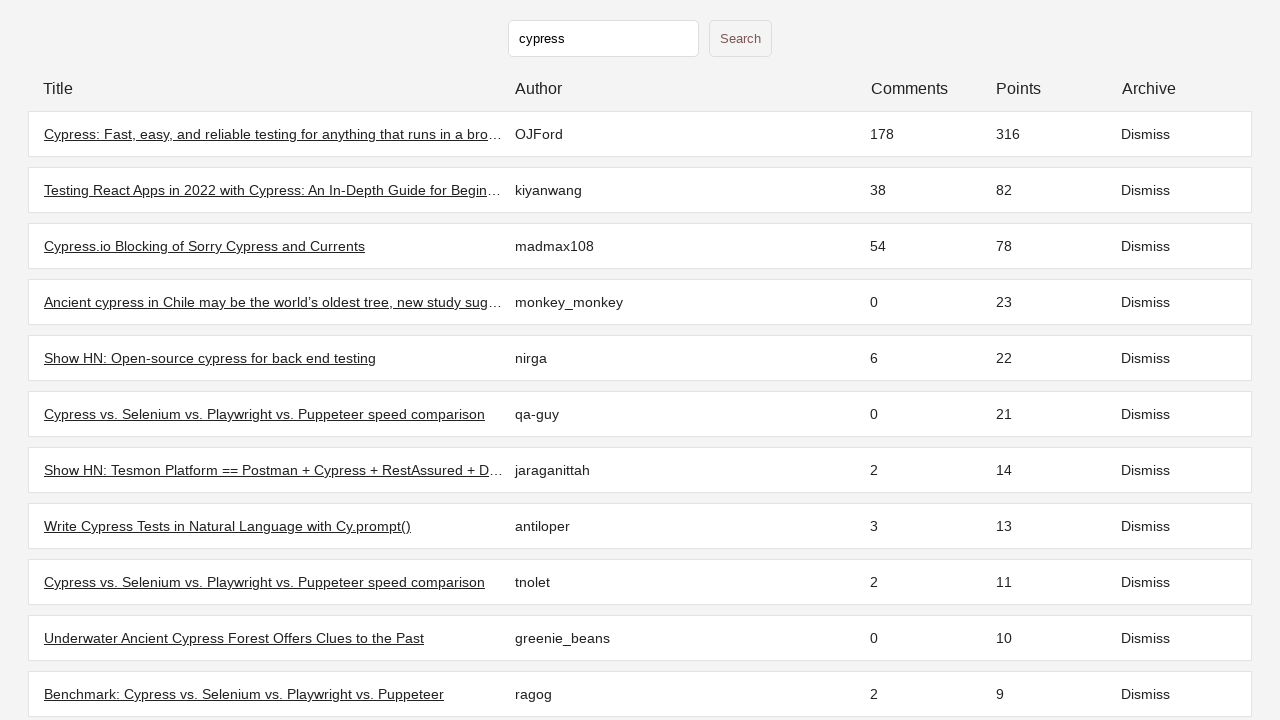

Retrieved 100 search result rows
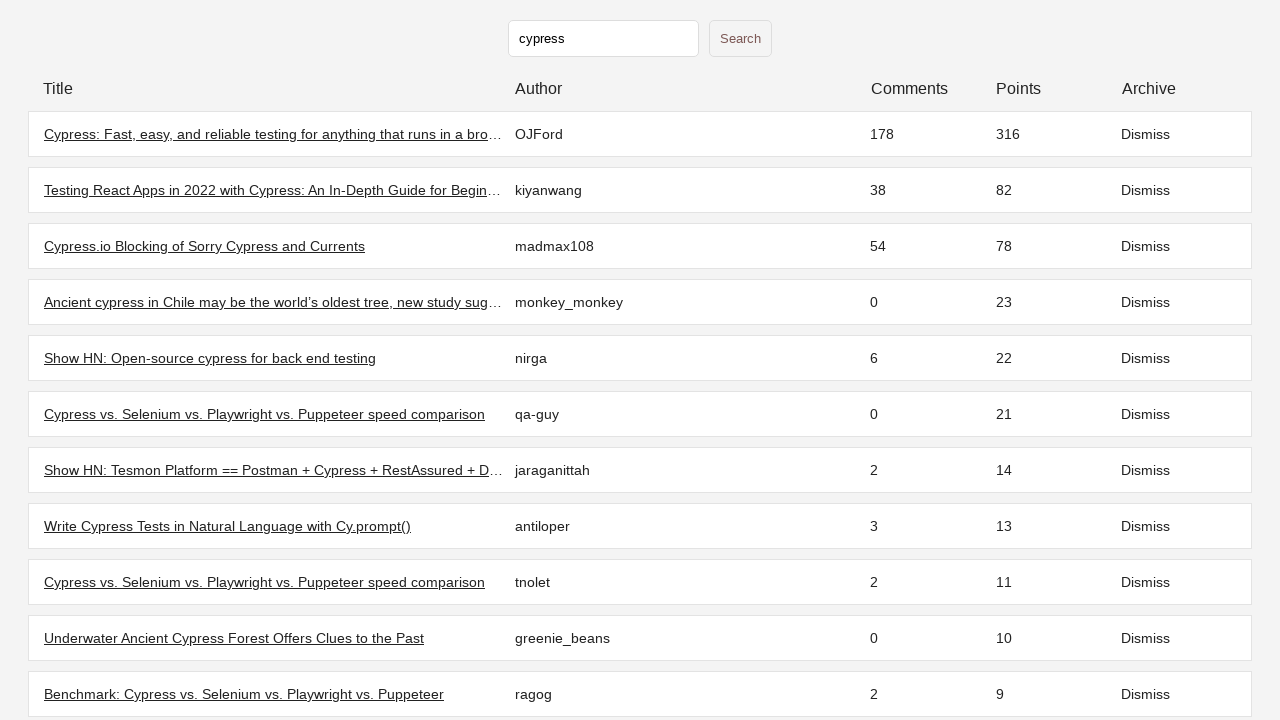

Verified that at least one search result is displayed
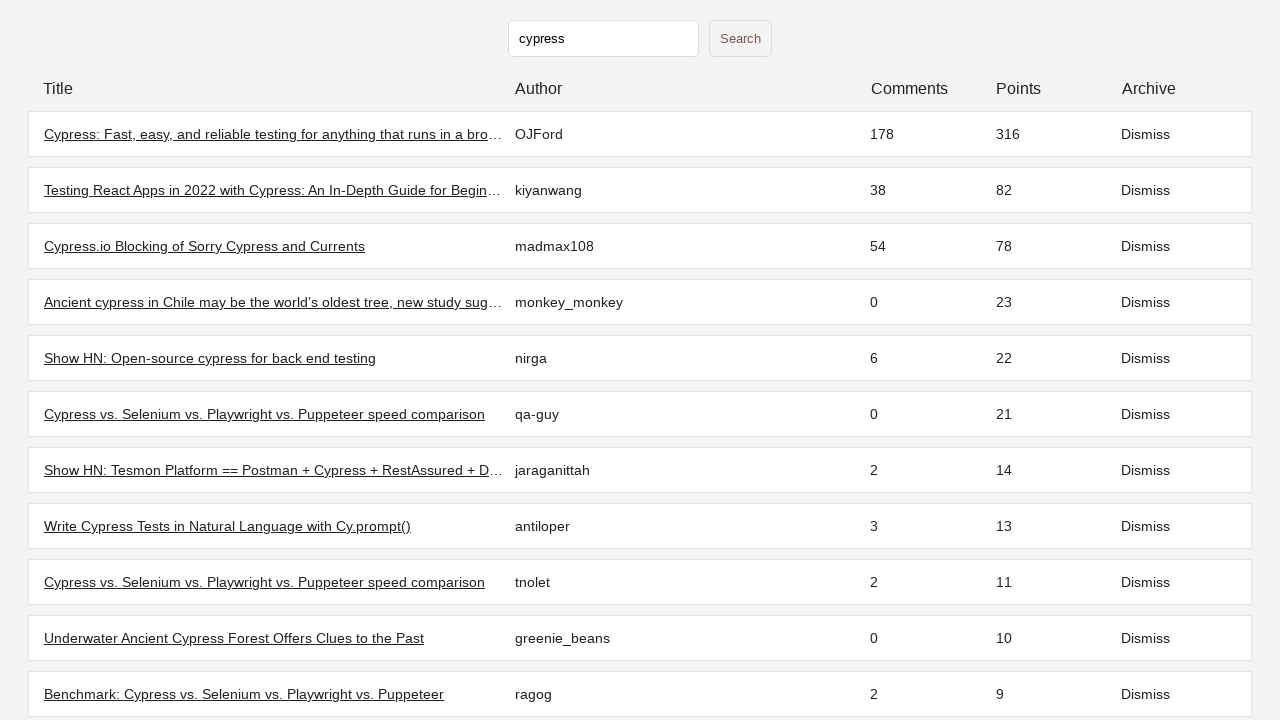

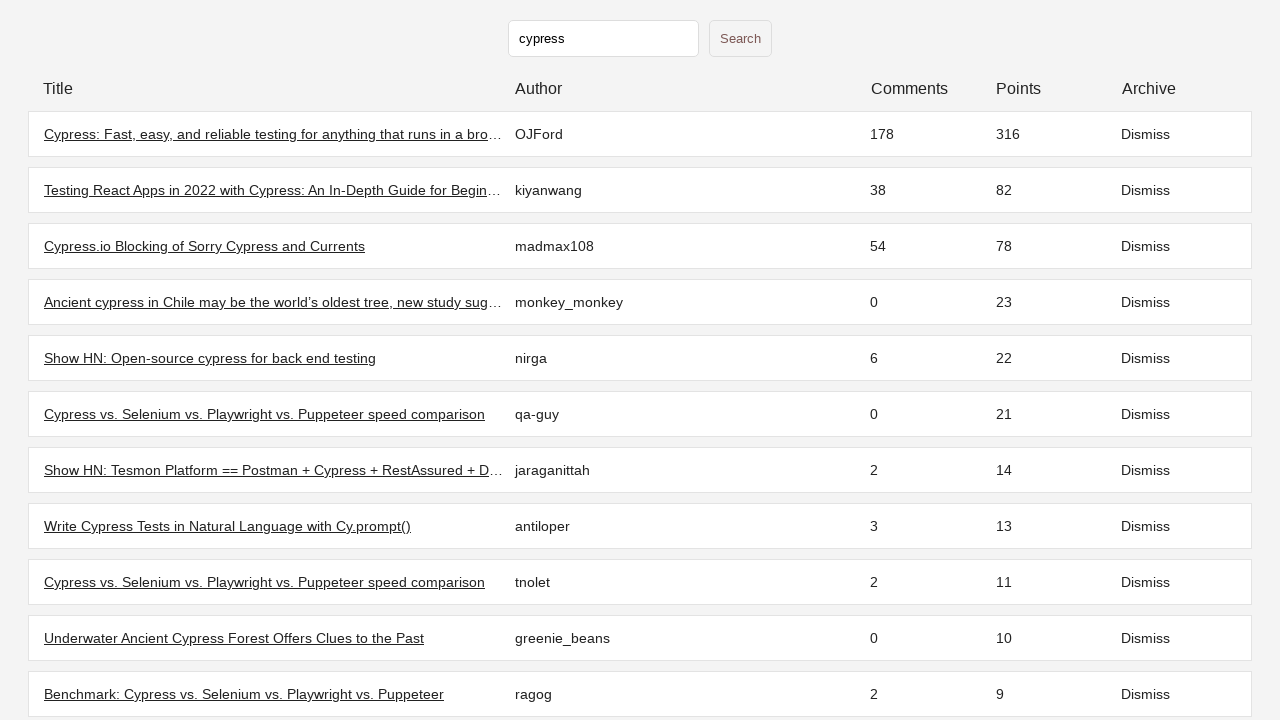